Tests a todo application by adding a new todo item and verifying it appears in the list

Starting URL: https://lambdatest.github.io/sample-todo-app/

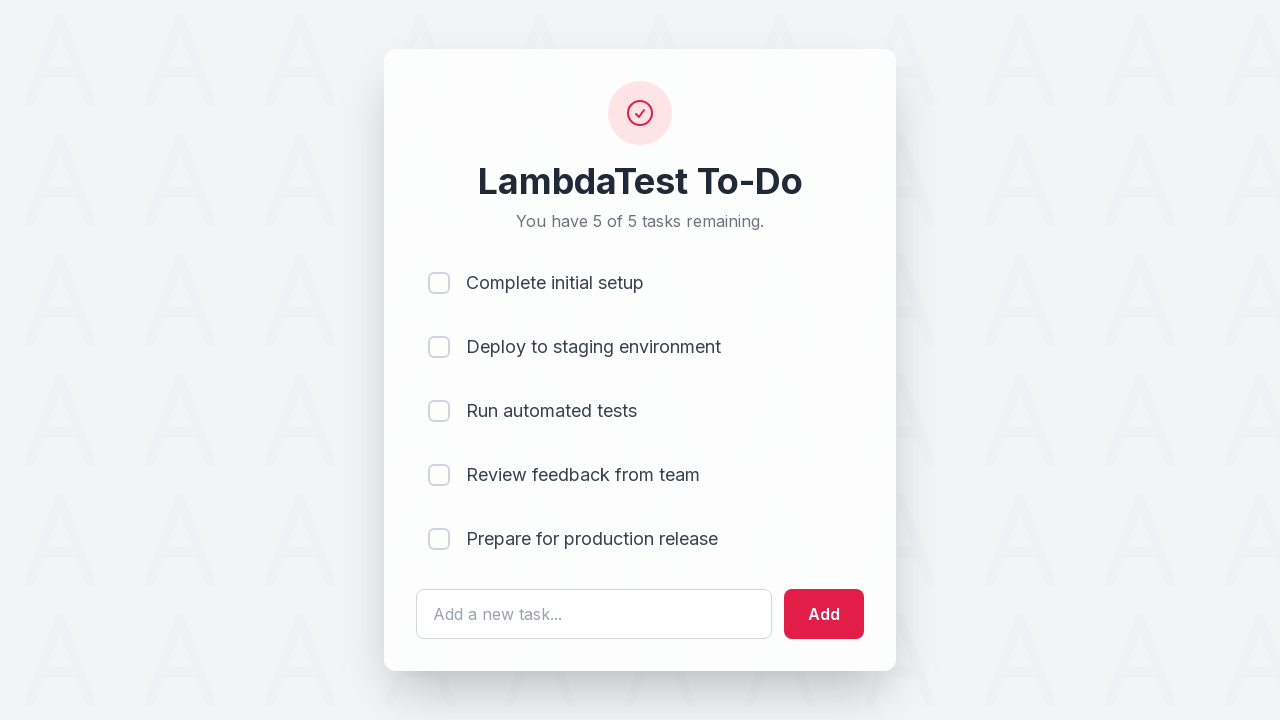

Filled todo input field with 'kljflkd' on #sampletodotext
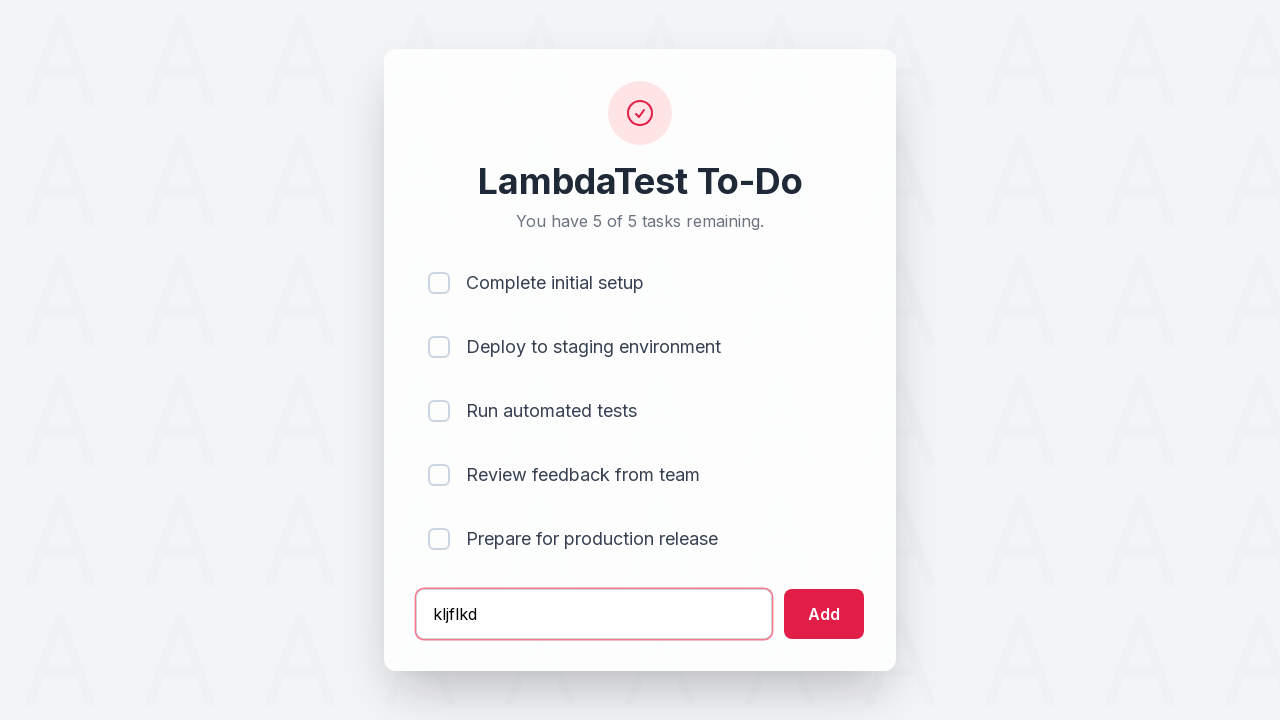

Pressed Enter to add the todo item on #sampletodotext
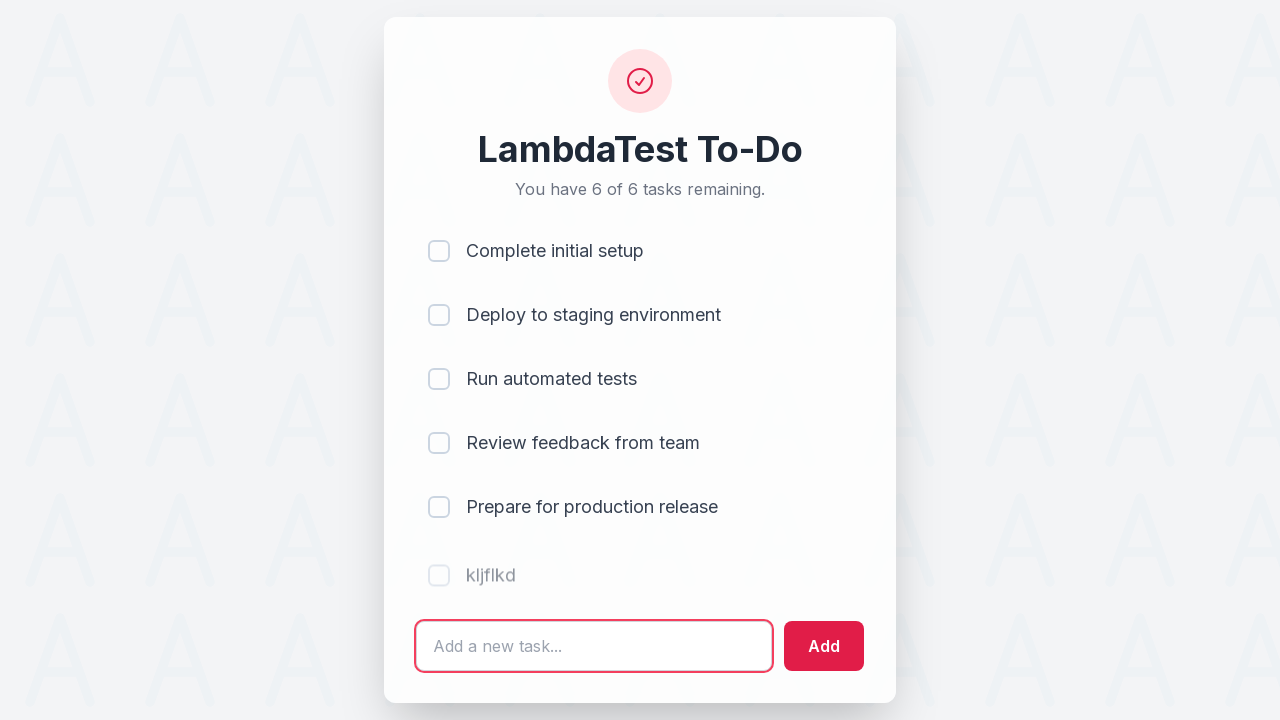

New todo item appeared in the list
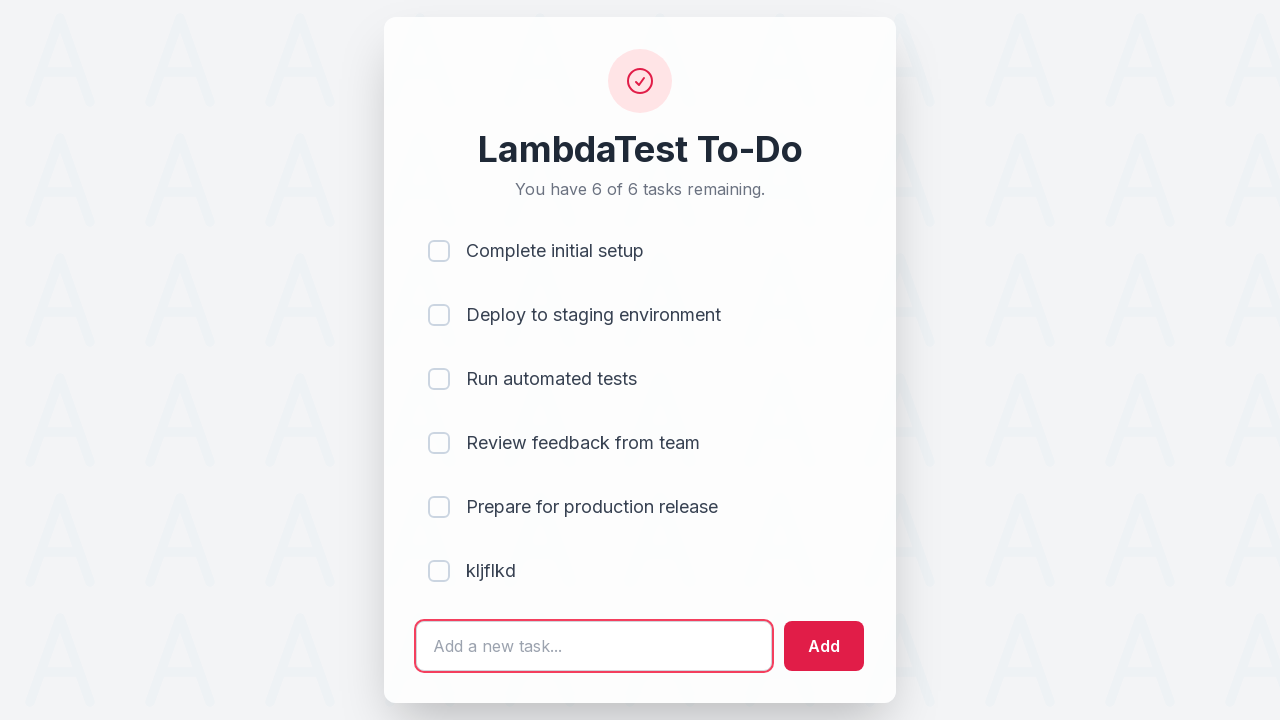

Retrieved text from the newly added todo item
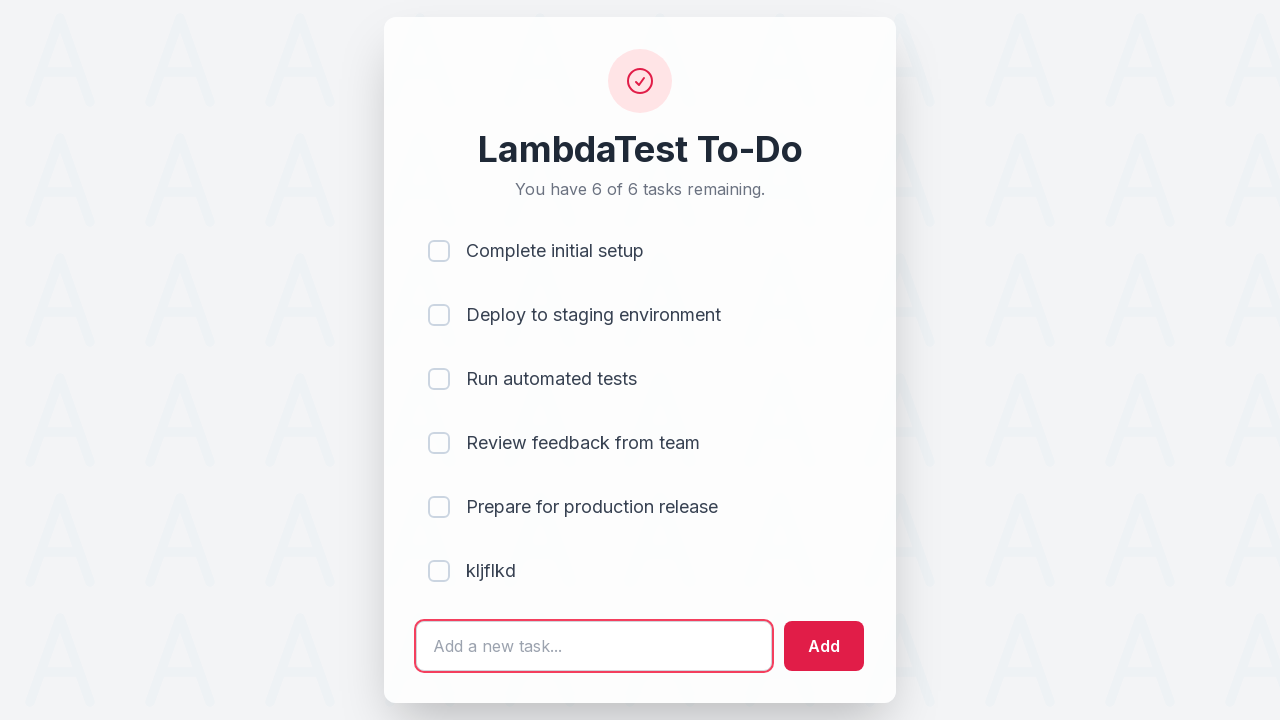

Verified todo text matches 'kljflkd'
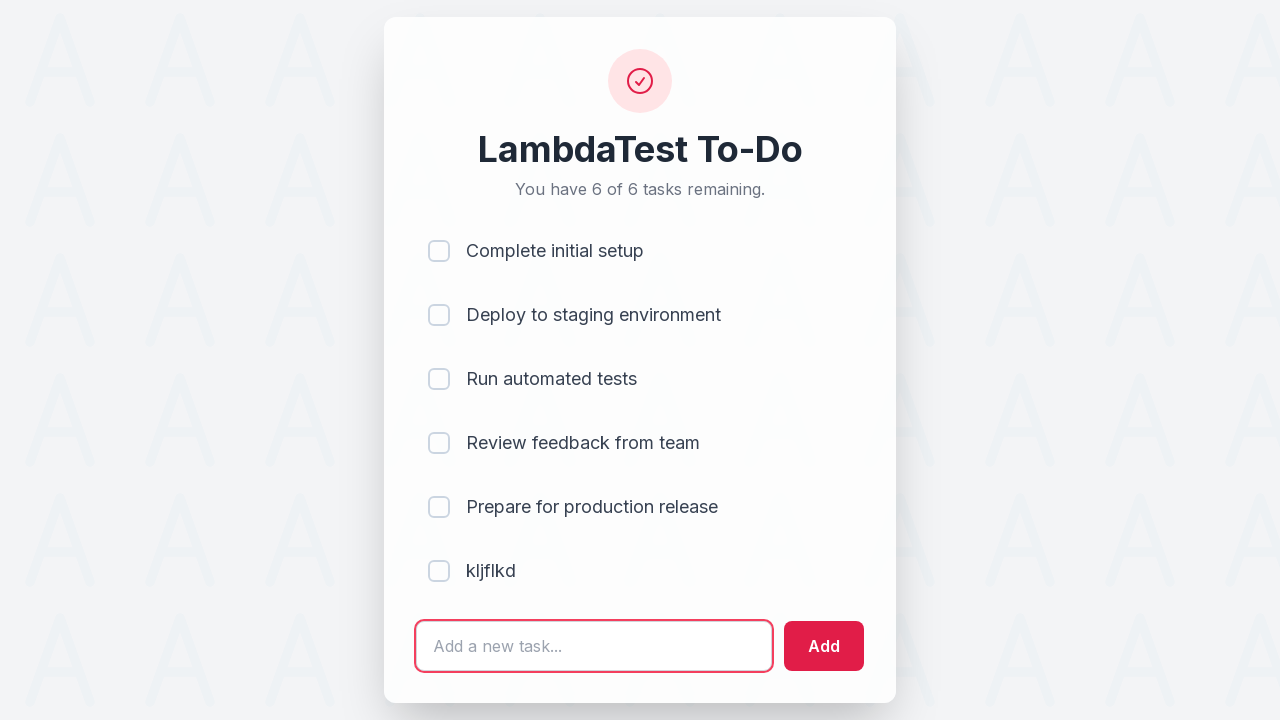

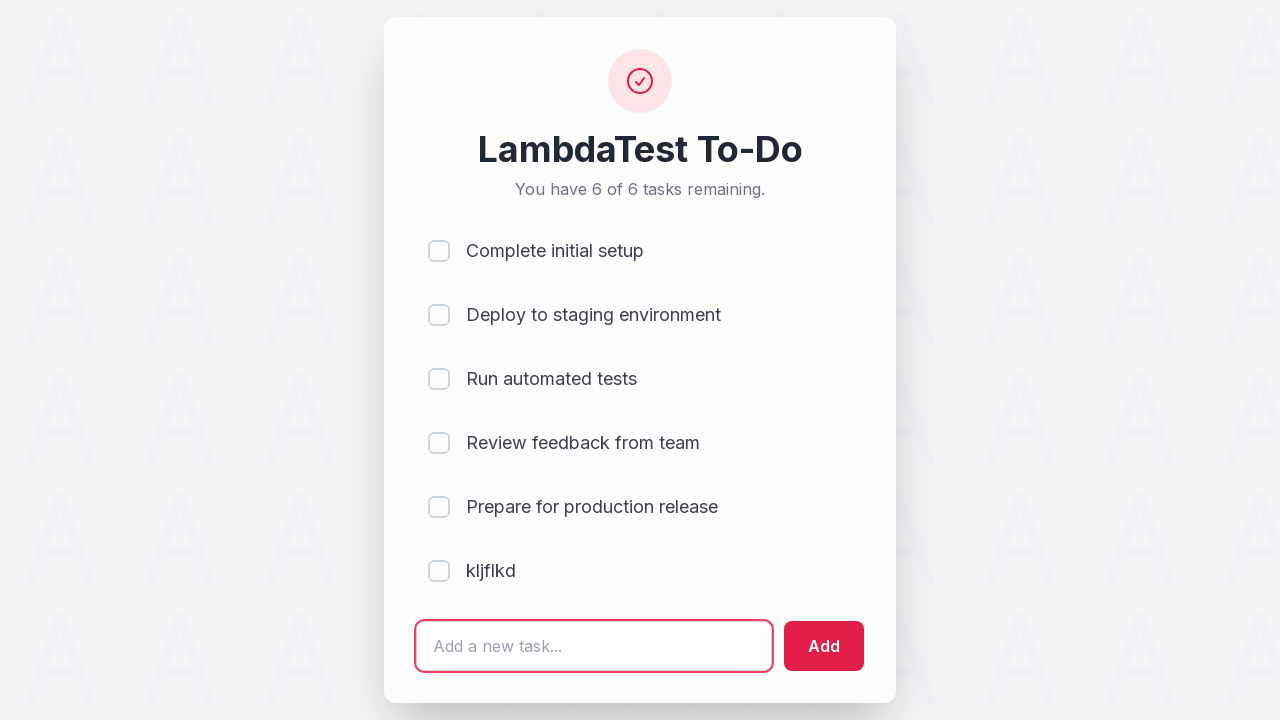